Fills out a practice form with user information including name, phone number, and gender, then submits and verifies the modal appears

Starting URL: https://demoqa.com/automation-practice-form

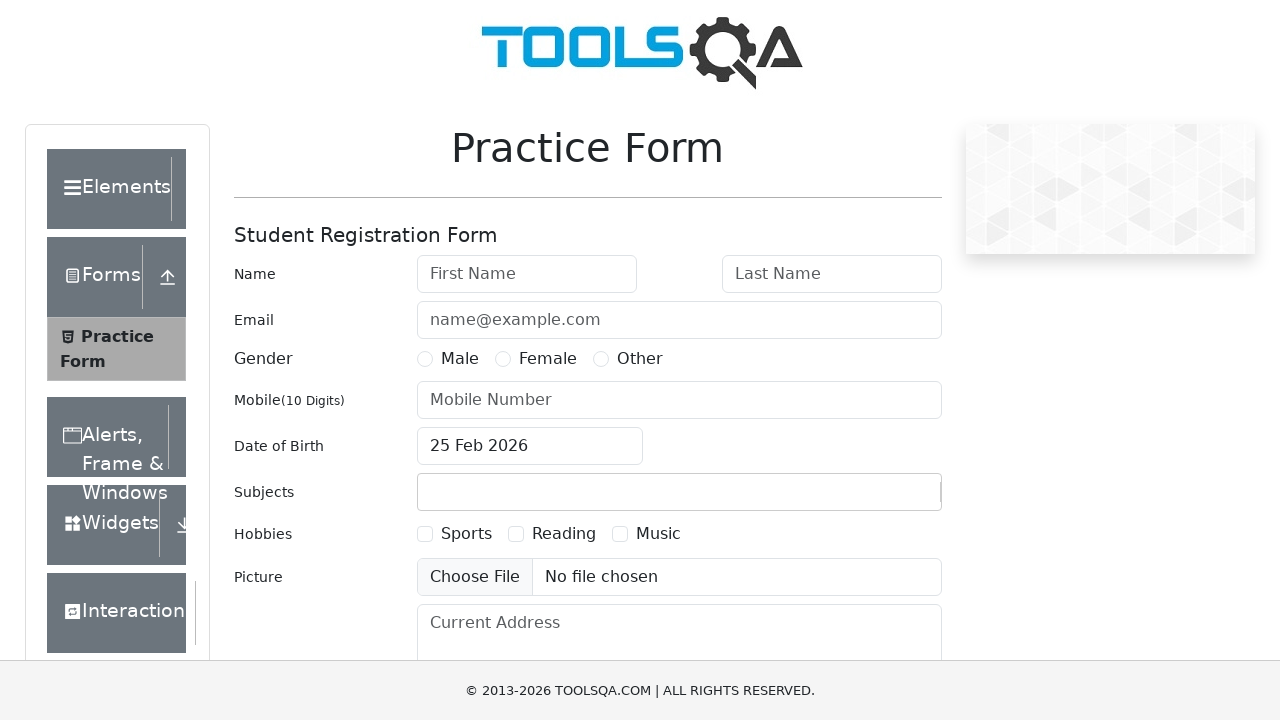

Filled first name field with 'Petr' on #firstName
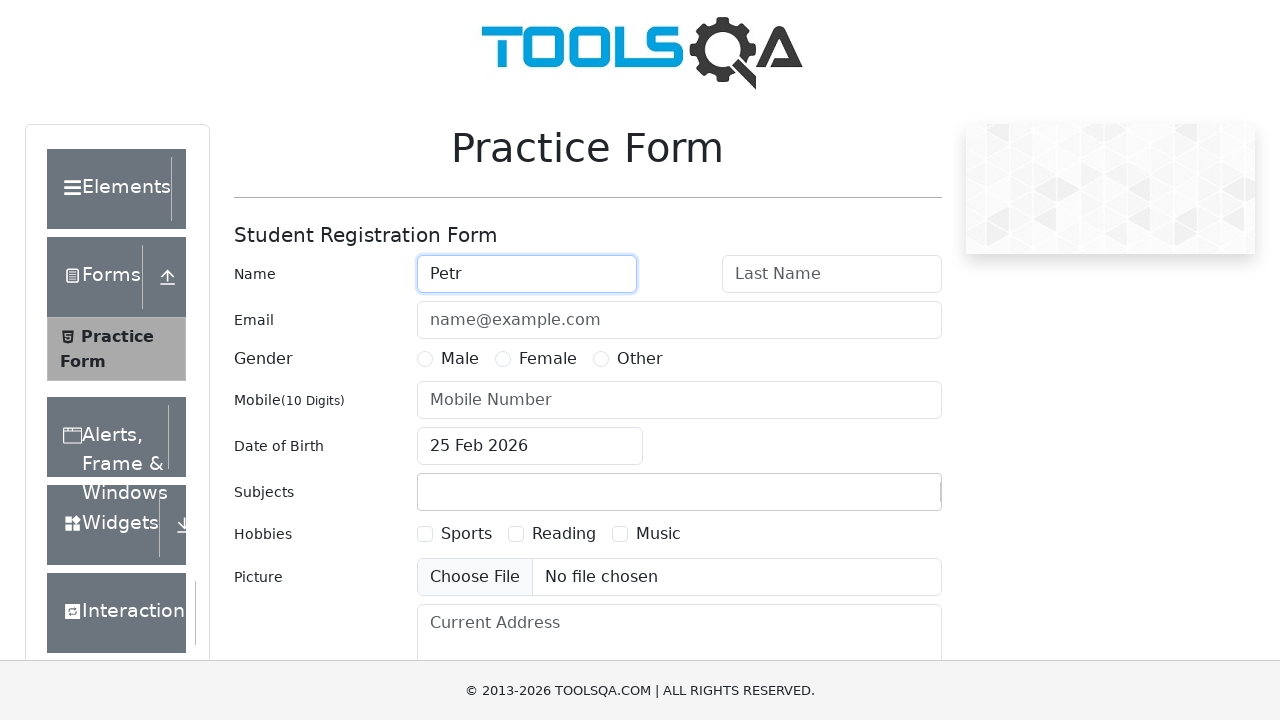

Filled last name field with 'Petrov' on #lastName
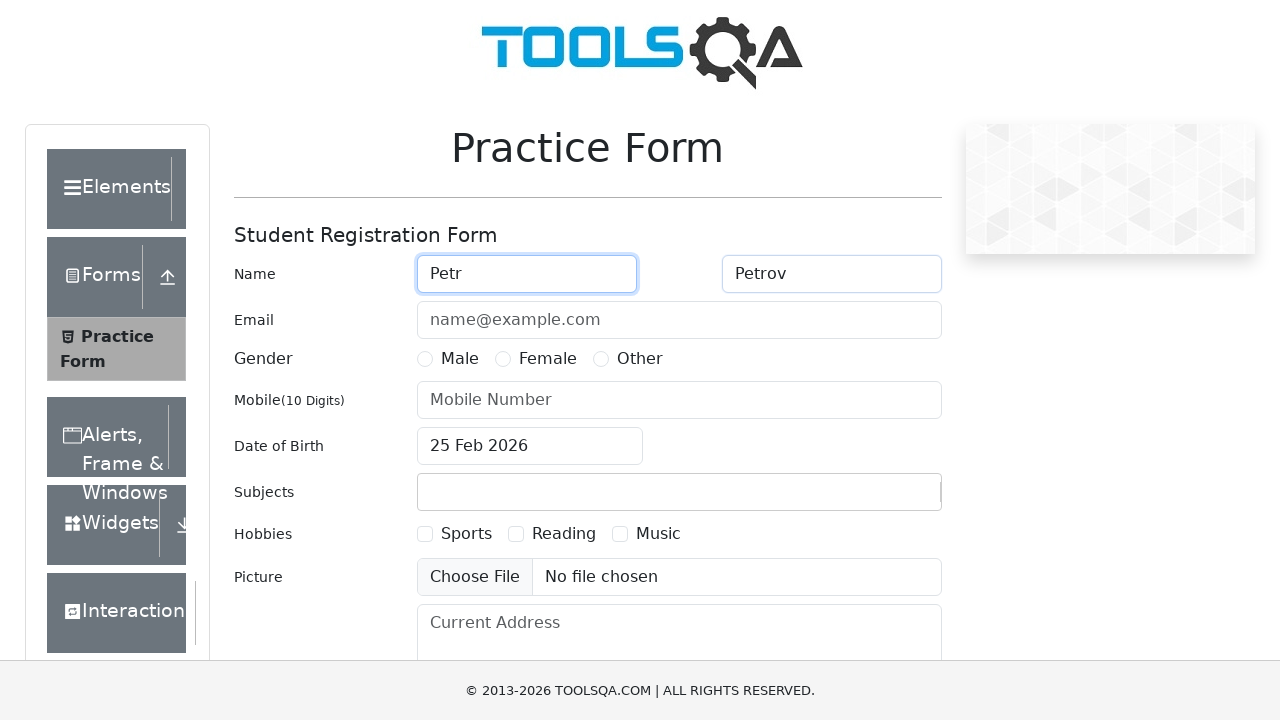

Filled phone number field with '1234567898' on #userNumber
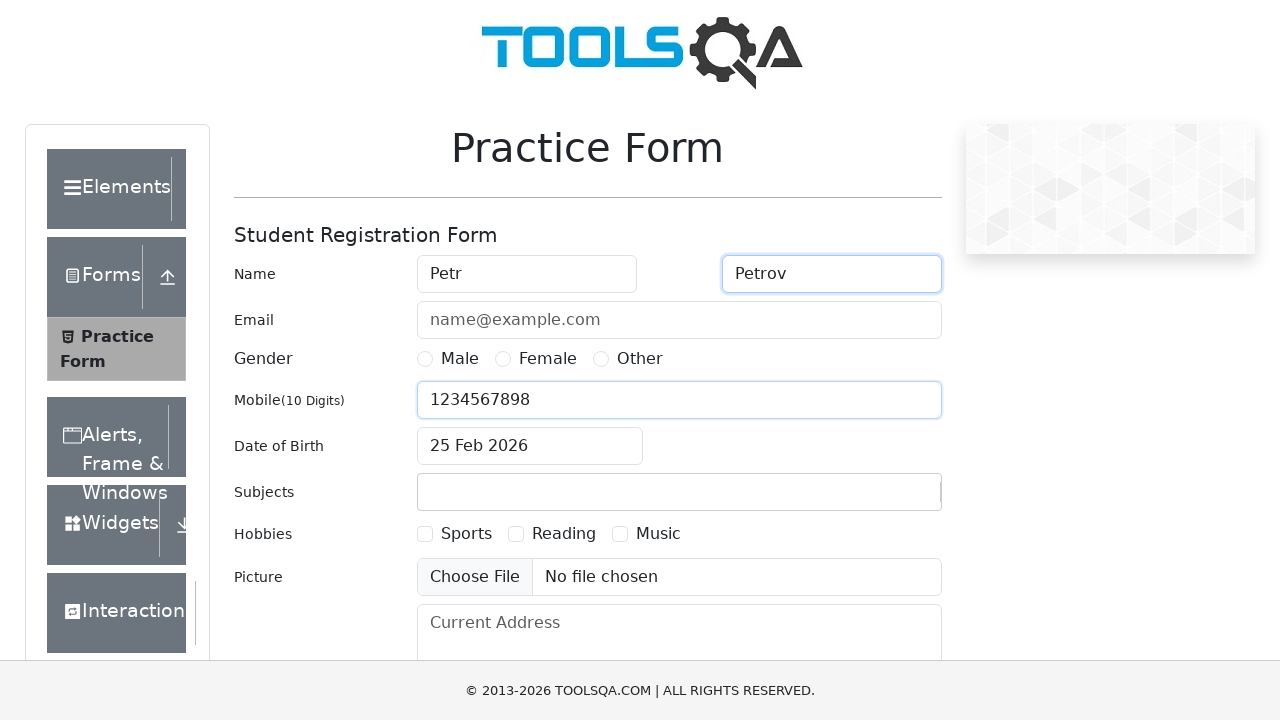

Selected gender radio button at (460, 359) on label[for='gender-radio-1']
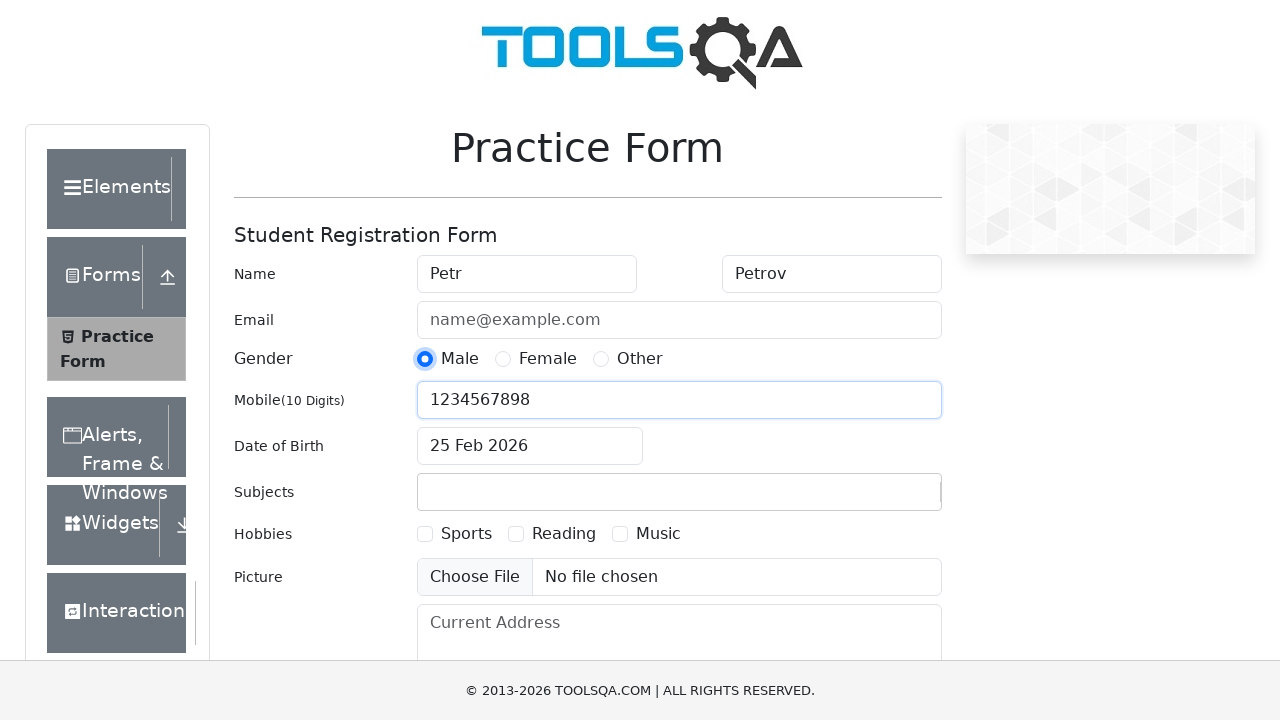

Clicked submit button to submit form at (885, 499) on #submit
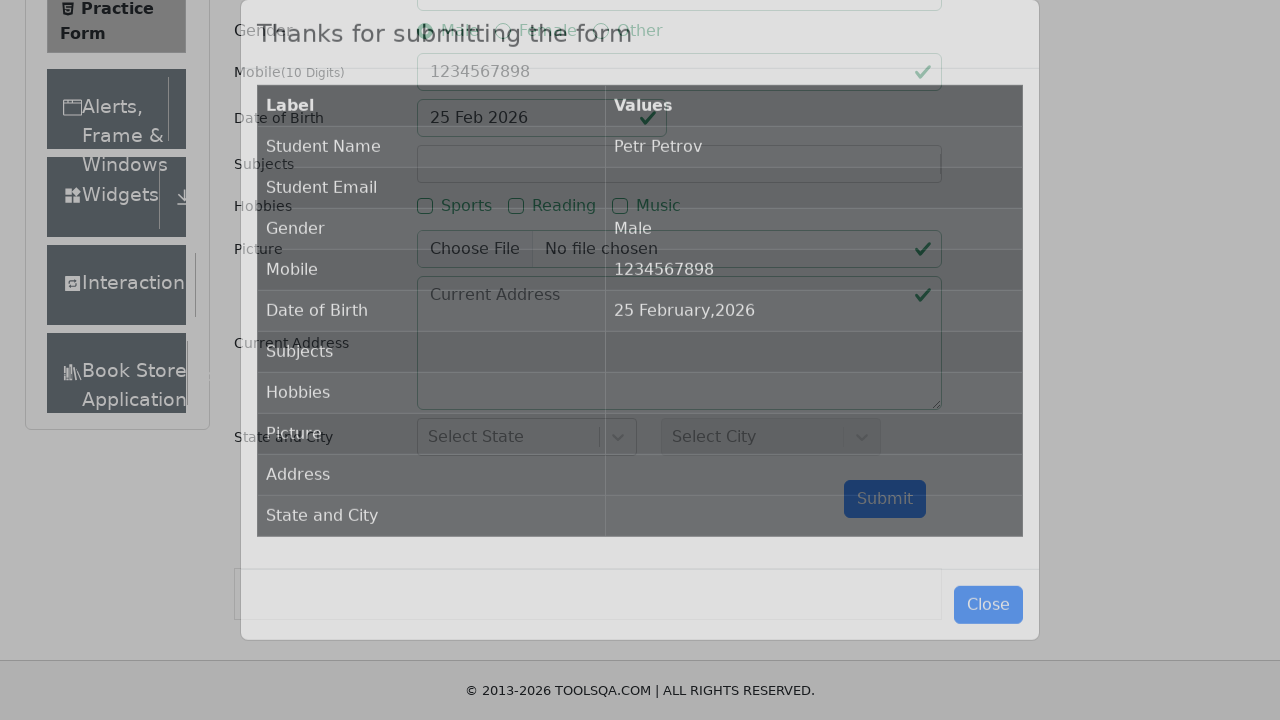

Verified that confirmation modal appeared
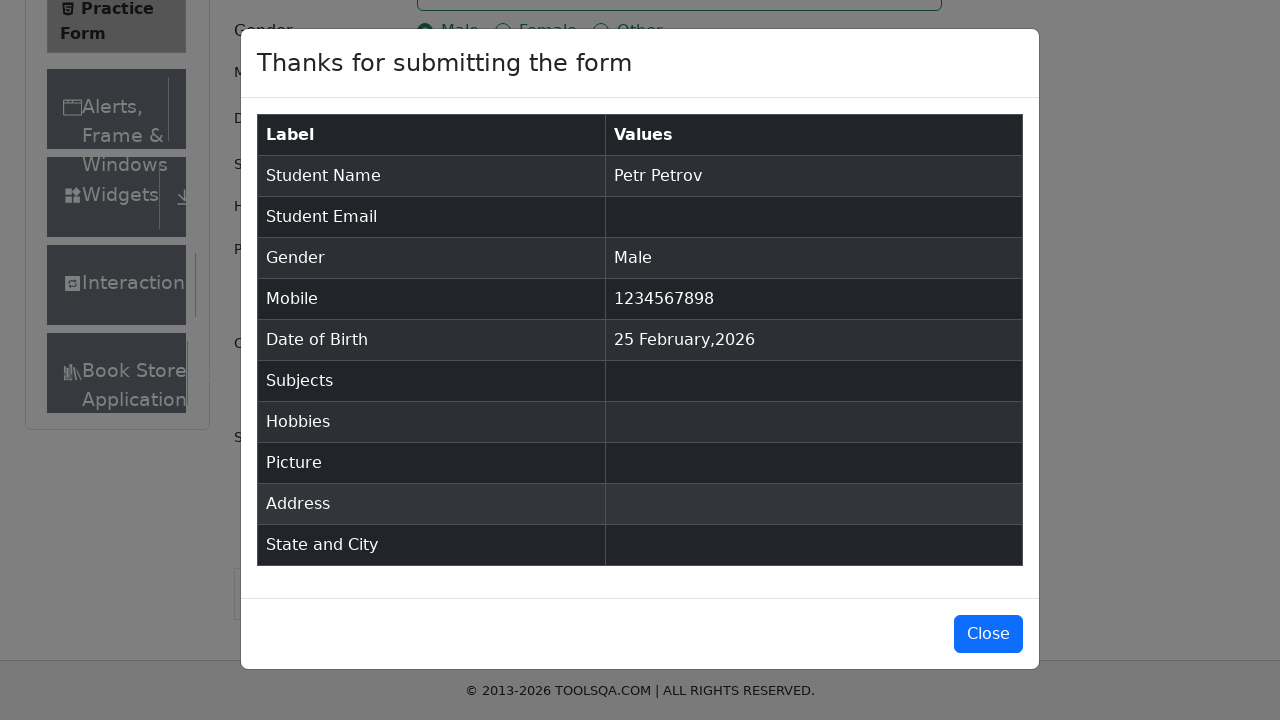

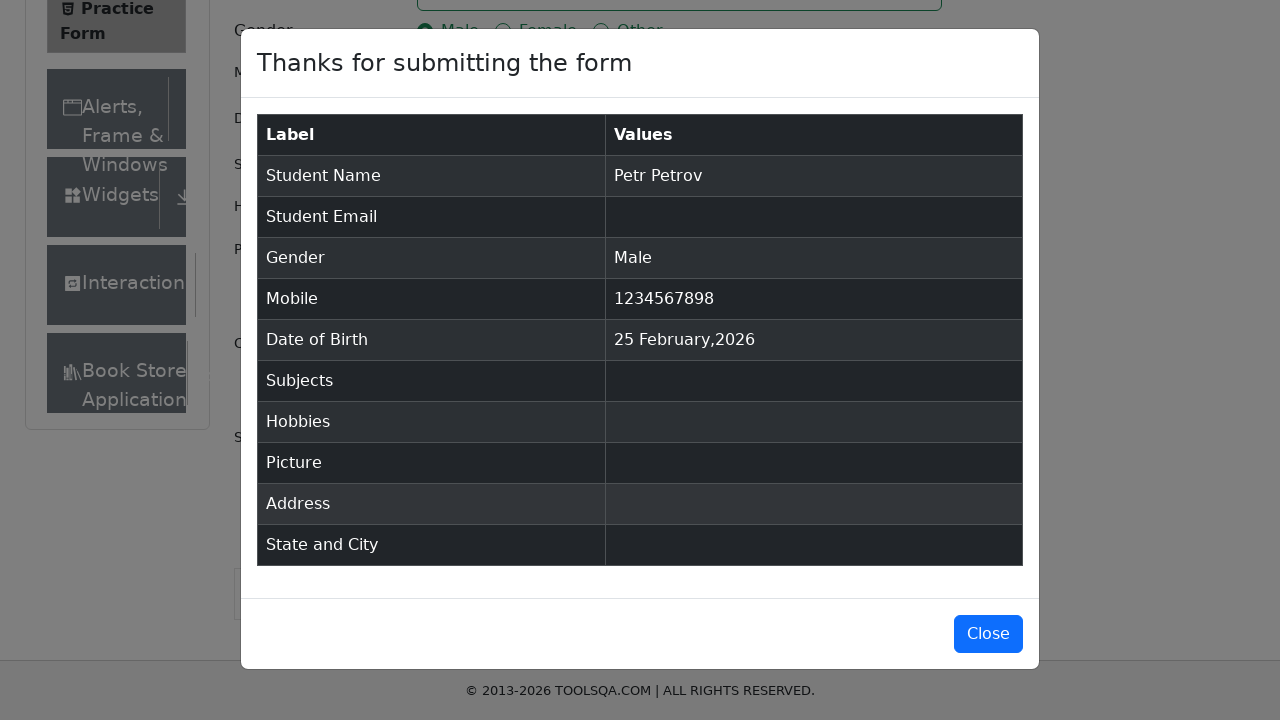